Tests selecting a country from a dynamic dropdown/combobox on a registration form by clicking the dropdown to open it, then selecting "United States of America" from the list.

Starting URL: http://demo.automationtesting.in/Register.html

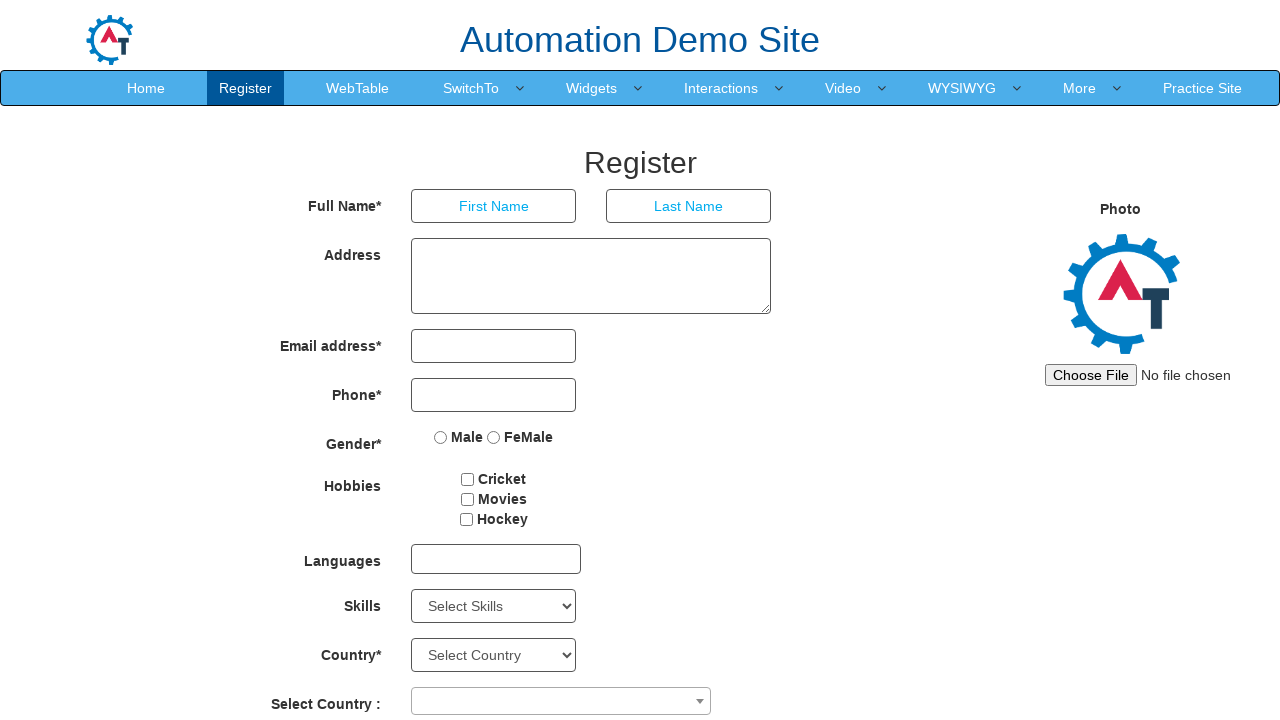

Clicked on the country dropdown combobox to open it at (561, 701) on span[role='combobox']
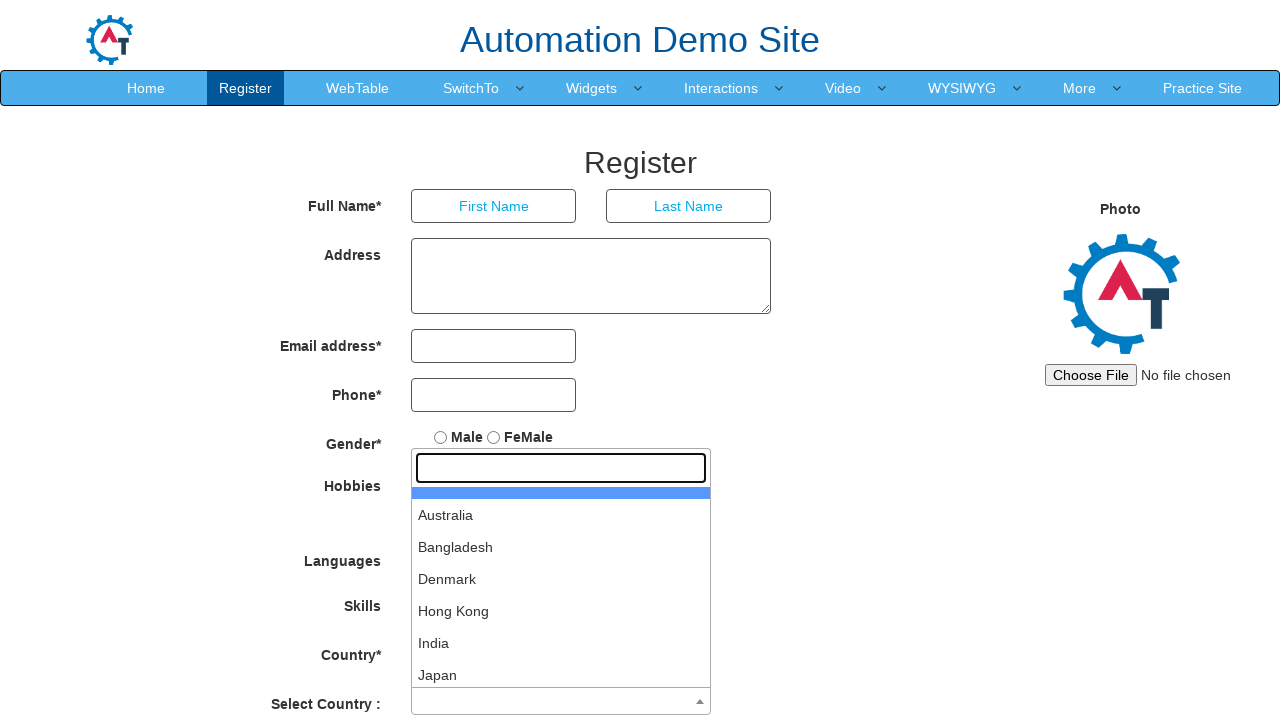

Dropdown options loaded and became visible
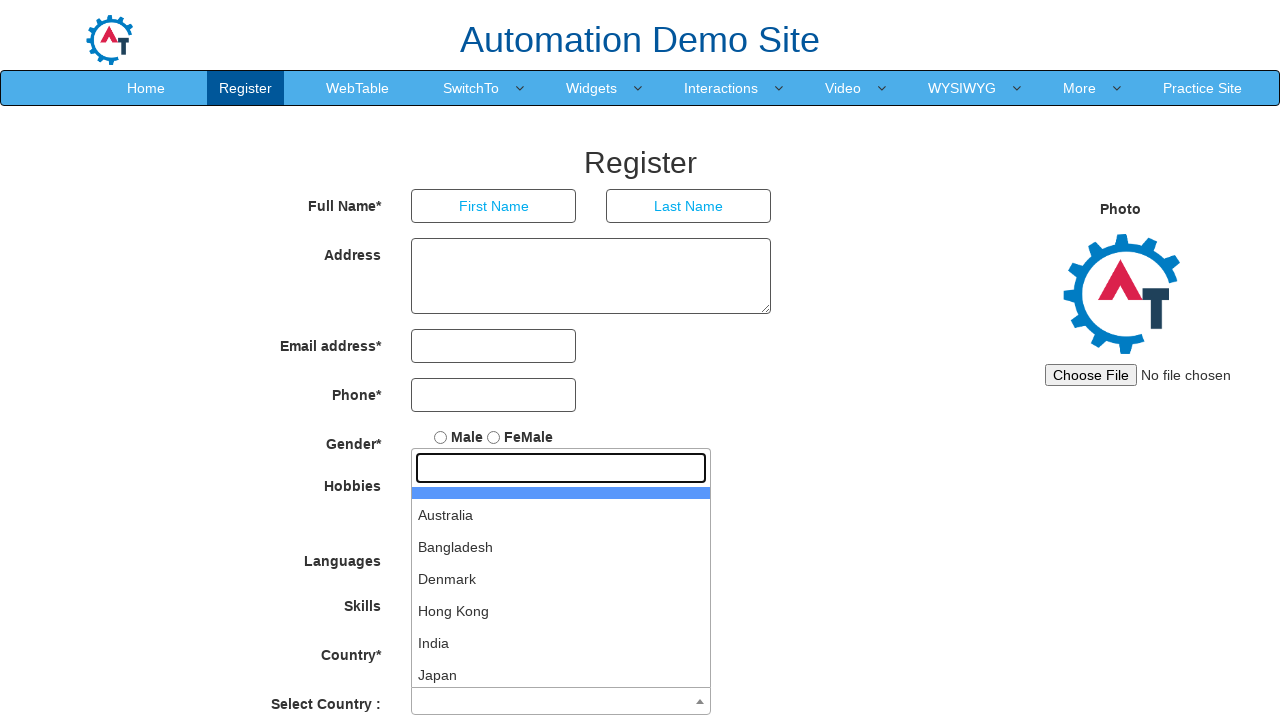

Selected 'United States of America' from the dropdown list at (561, 671) on ul[role='tree'] li:has-text('United States of America')
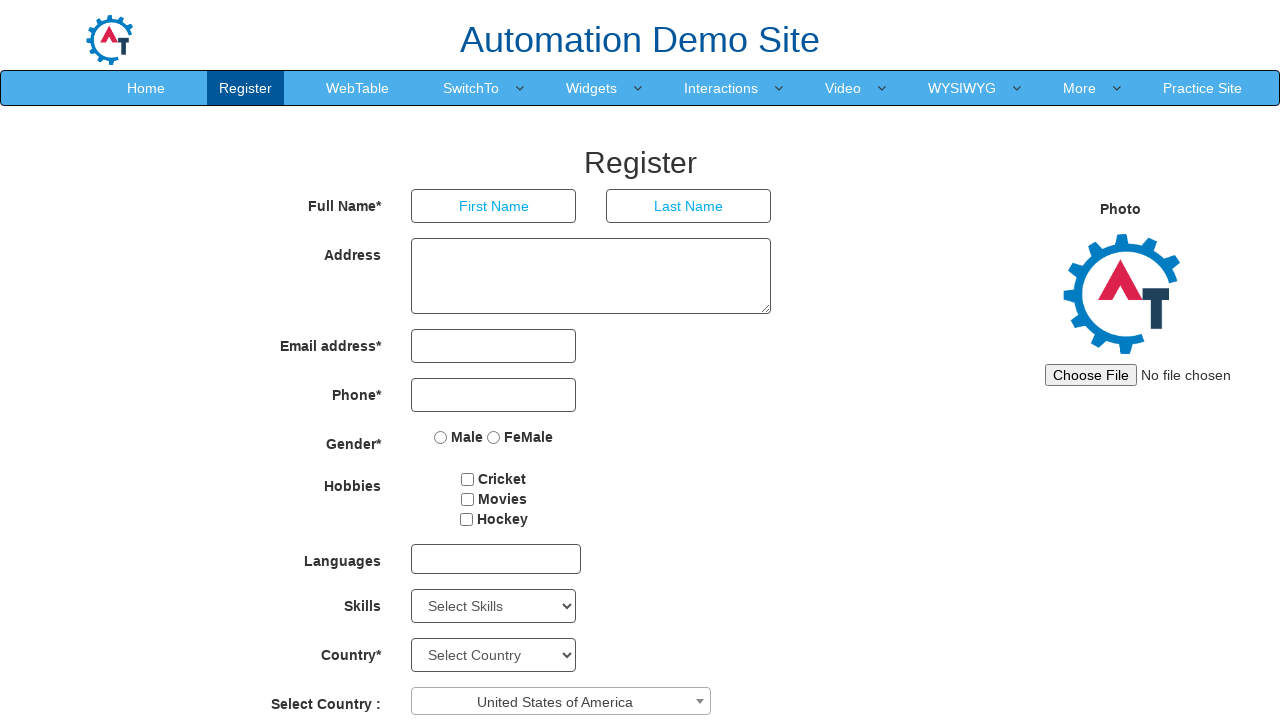

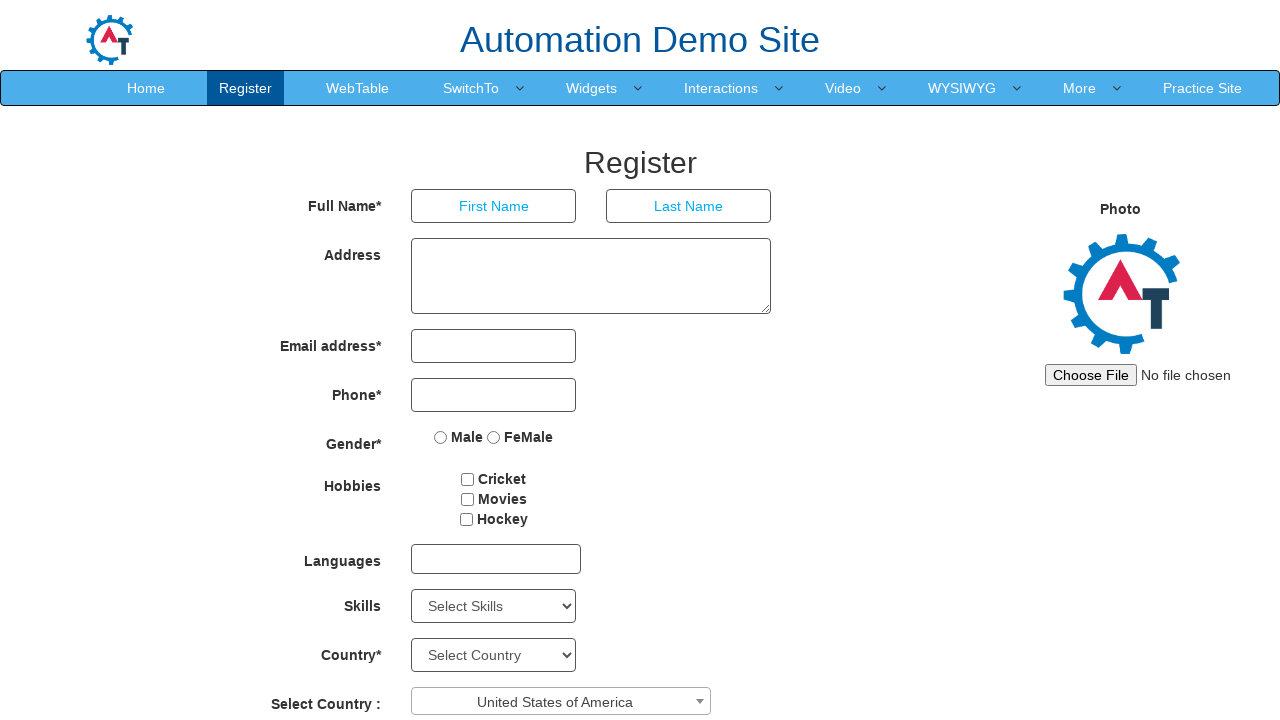